Tests copy-paste functionality by entering text in a first name field, then using keyboard shortcuts (Ctrl+A, Ctrl+X, Ctrl+V) to cut the text and paste it into a job title field.

Starting URL: https://www.salesforce.com/form/signup/freetrial-elf-v2-hp/?d=cta-jumbotron-2-freetrial-elf

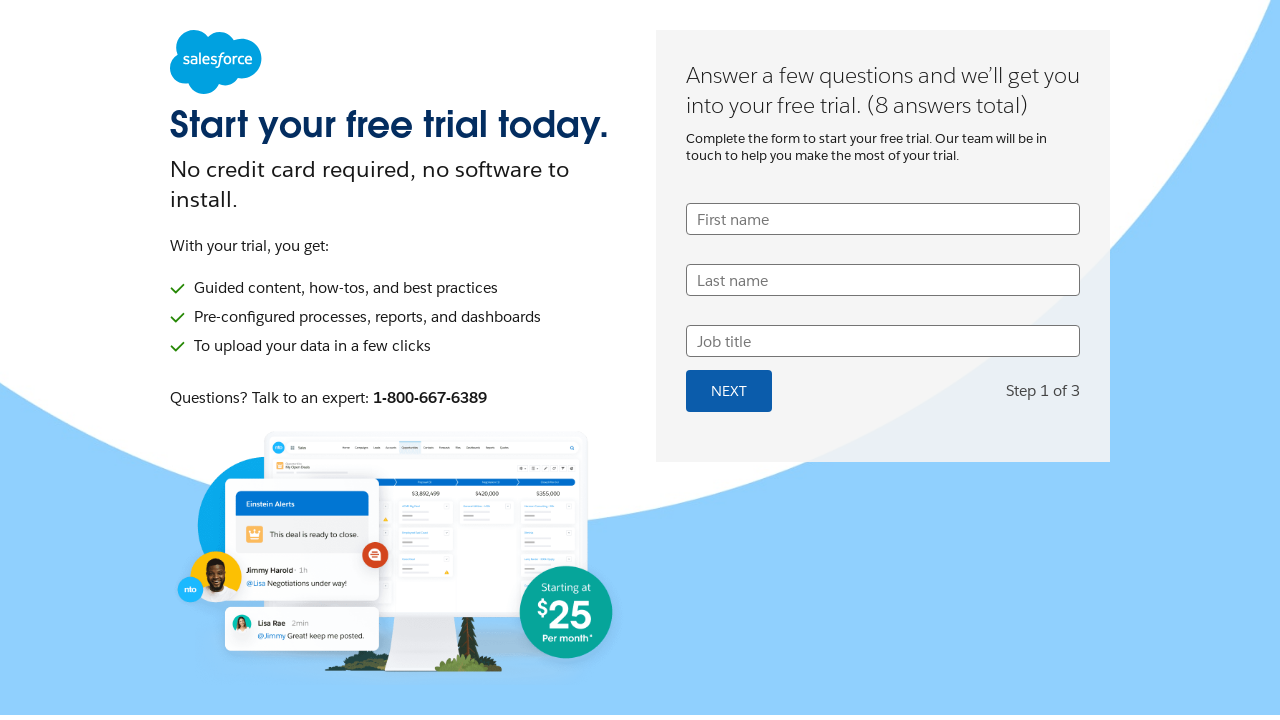

Filled first name field with 'testing copy paste' on input[name='UserFirstName']
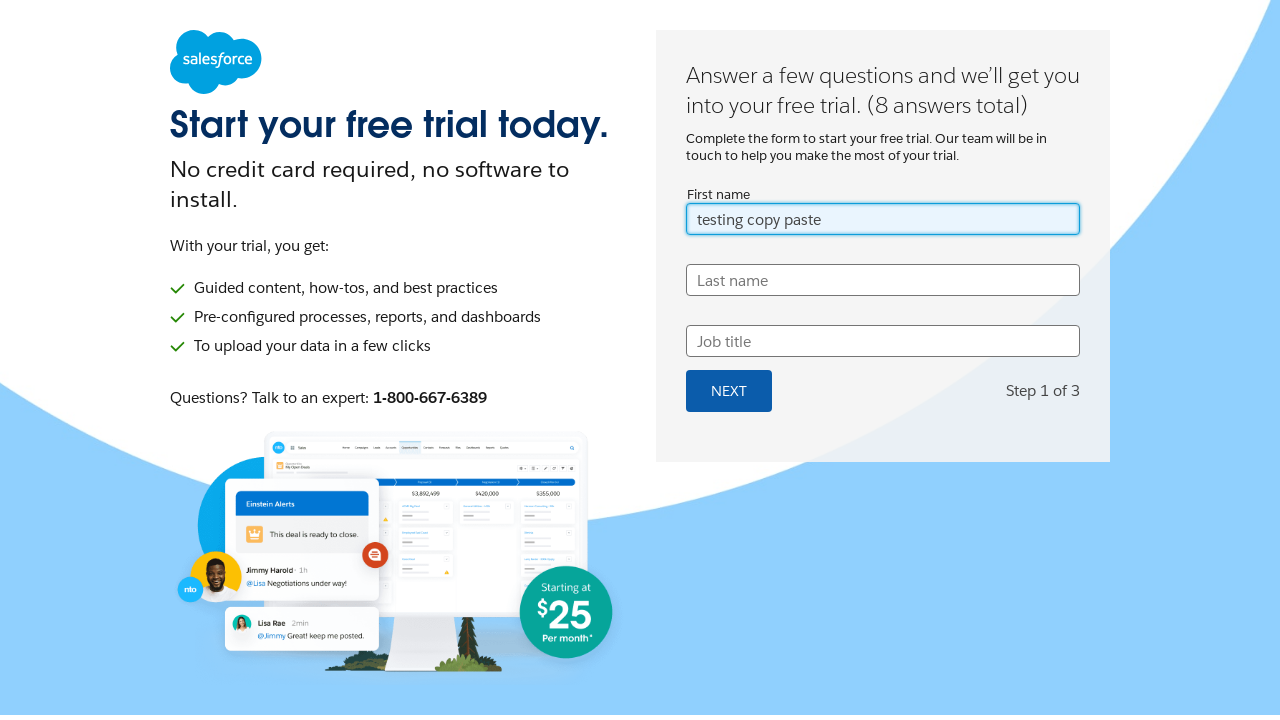

Clicked on first name field to focus at (883, 219) on input[name='UserFirstName']
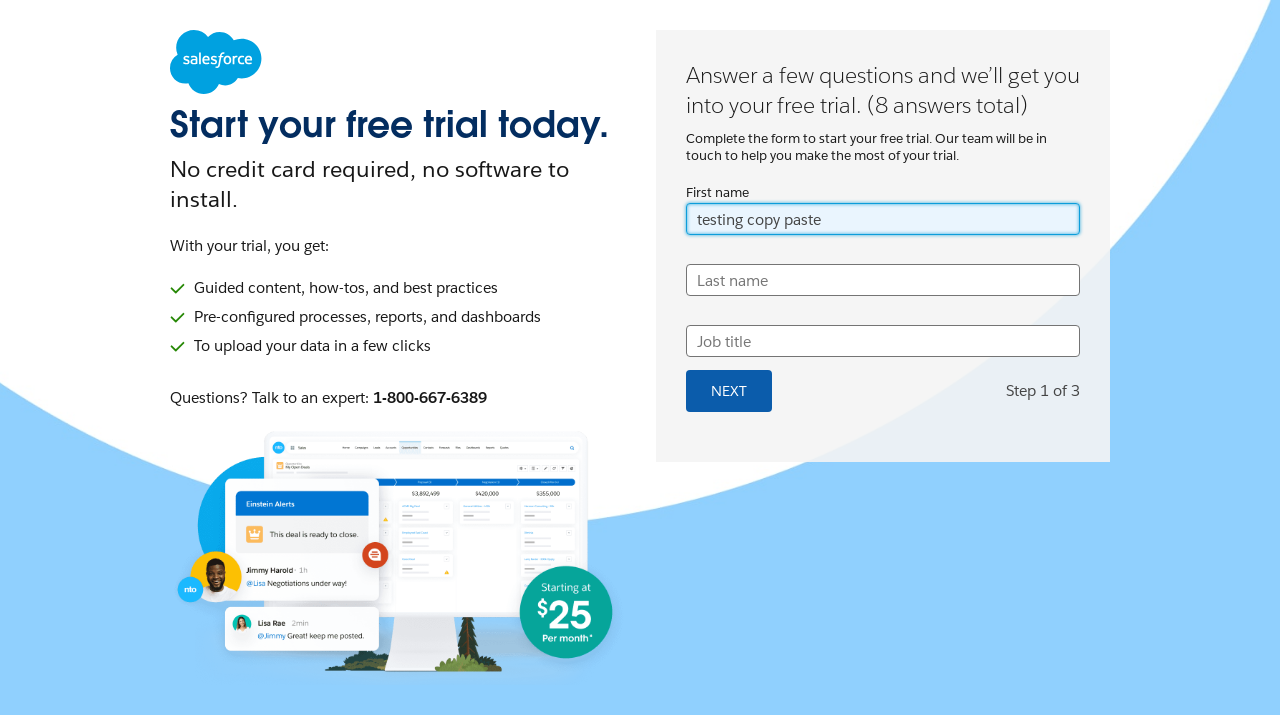

Selected all text in first name field using Ctrl+A
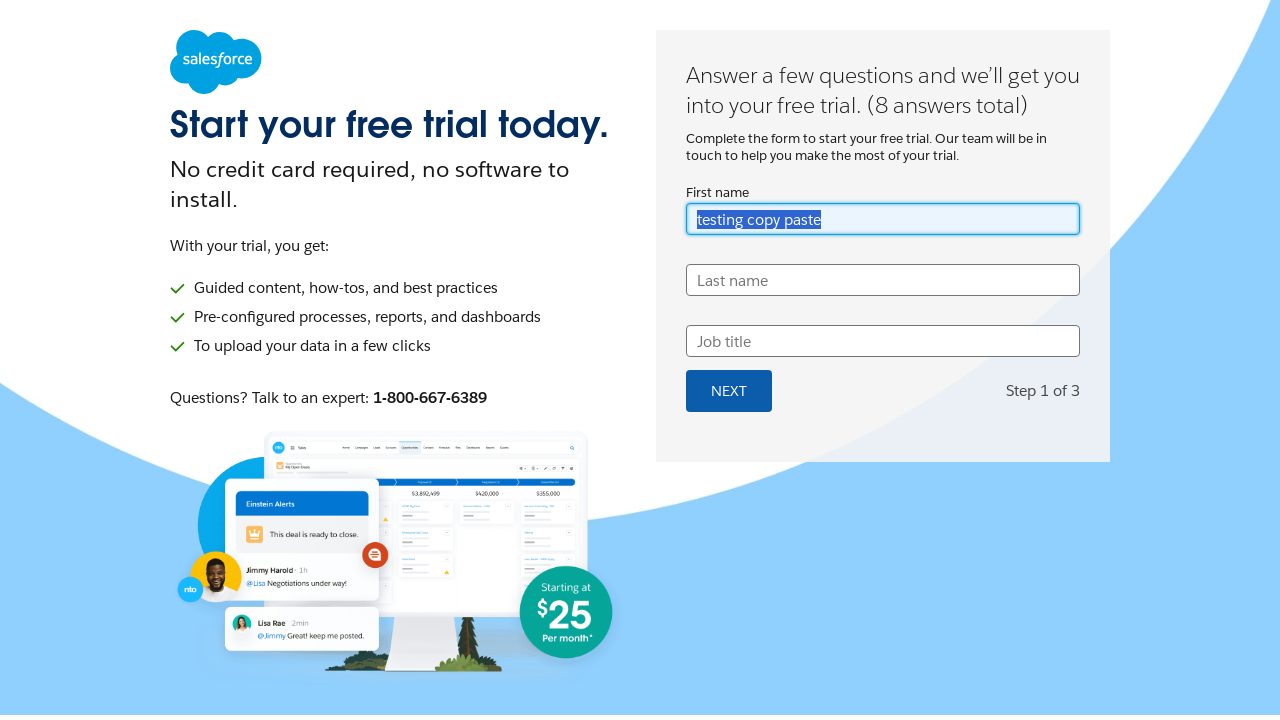

Cut selected text from first name field using Ctrl+X
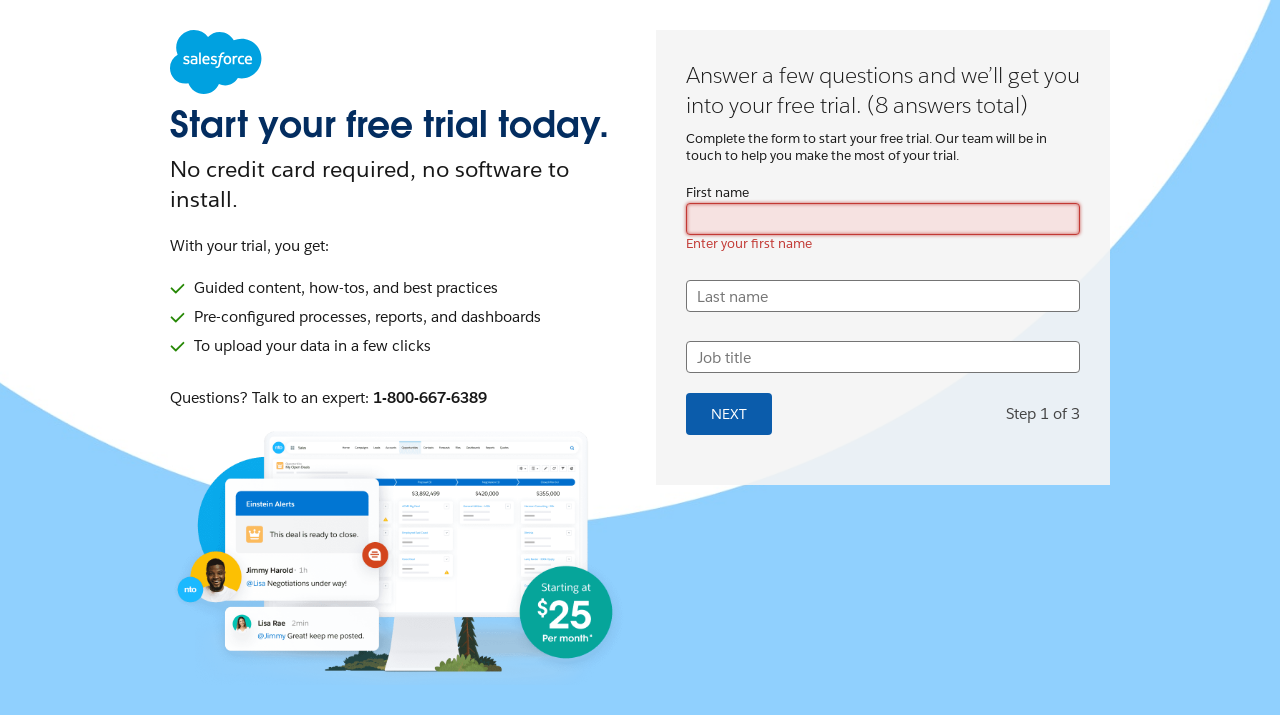

Clicked on job title field to focus at (883, 357) on input[name='UserTitle']
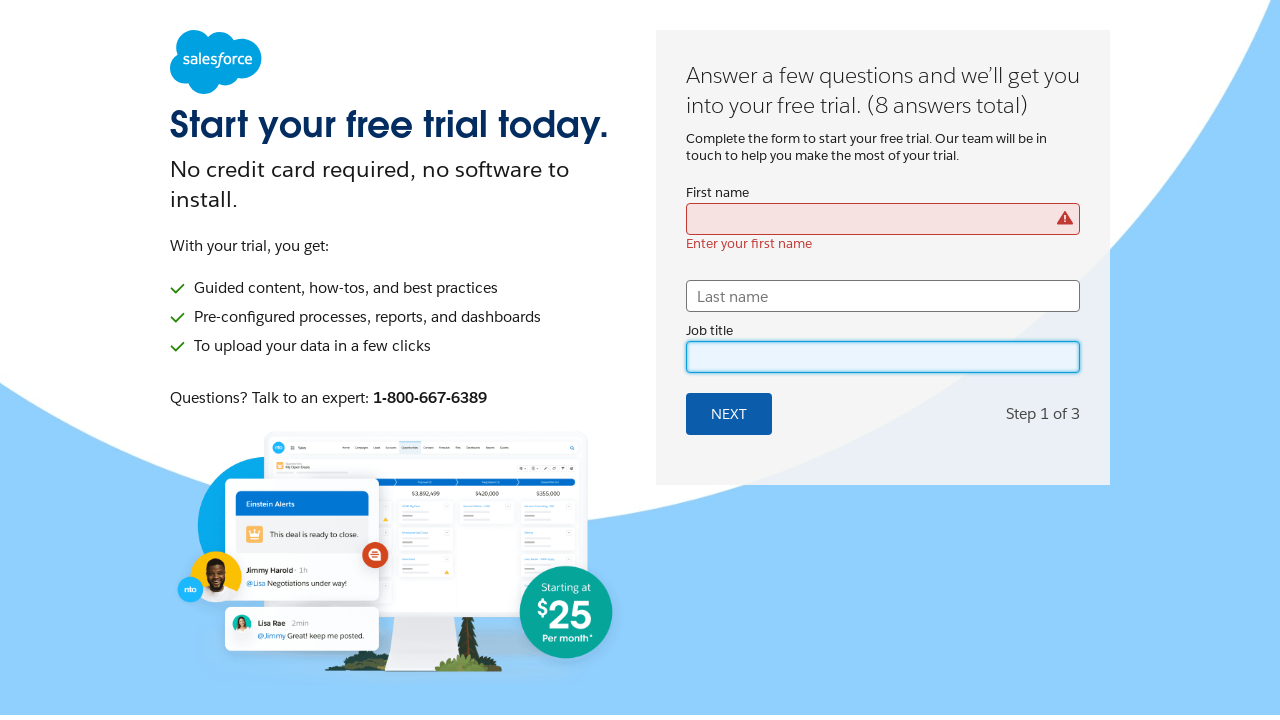

Pasted cut text into job title field using Ctrl+V
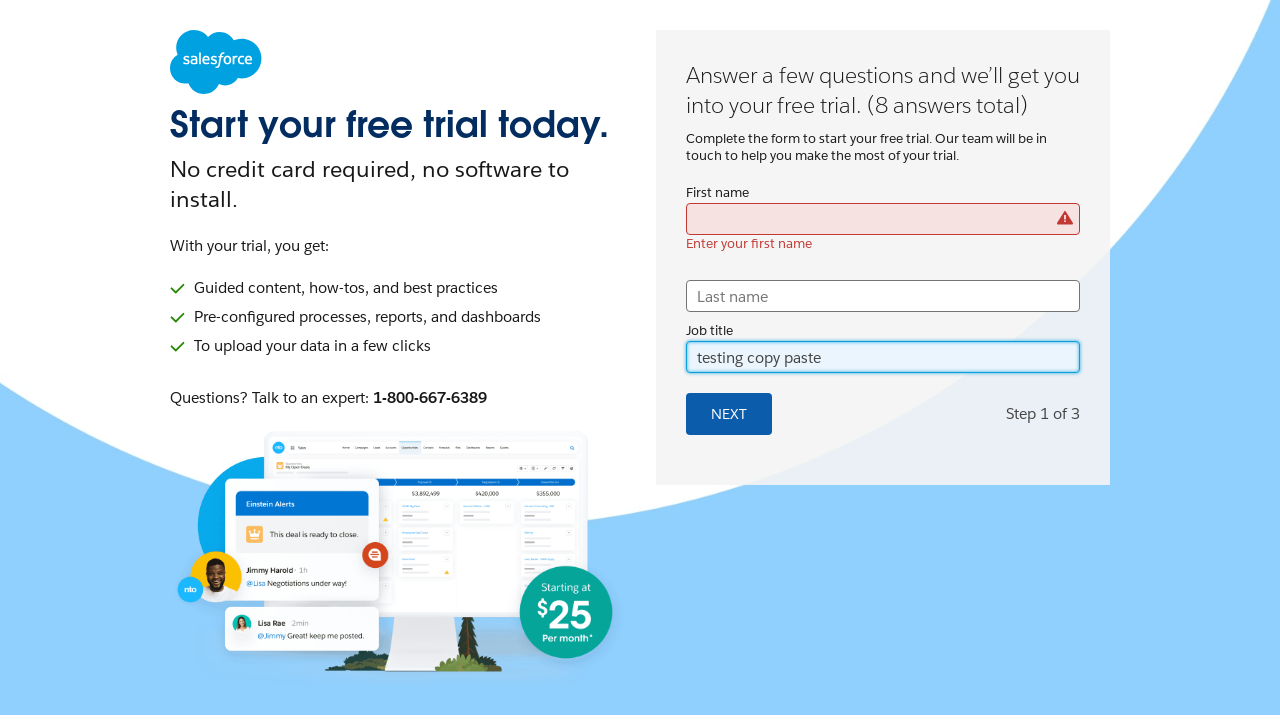

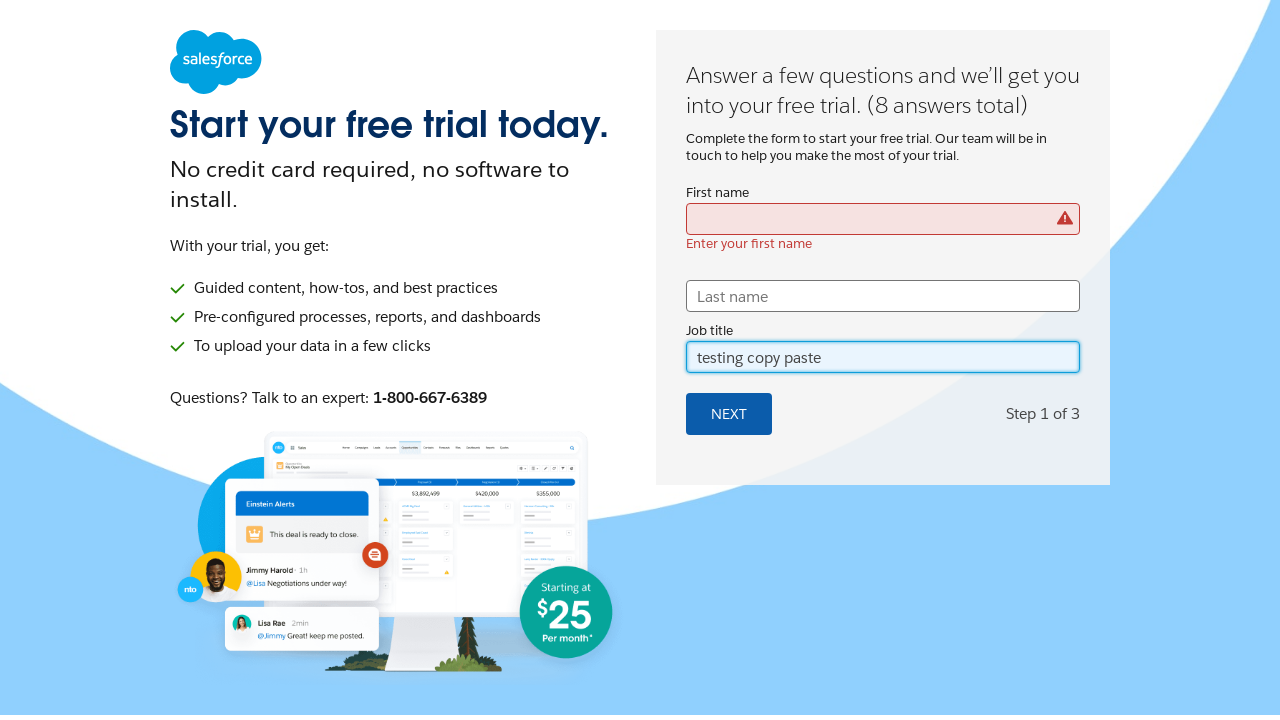